Navigates to a demo website, clicks on the "Demo Tables" link, and verifies that the employee data table is displayed with rows.

Starting URL: http://automationbykrishna.com/#

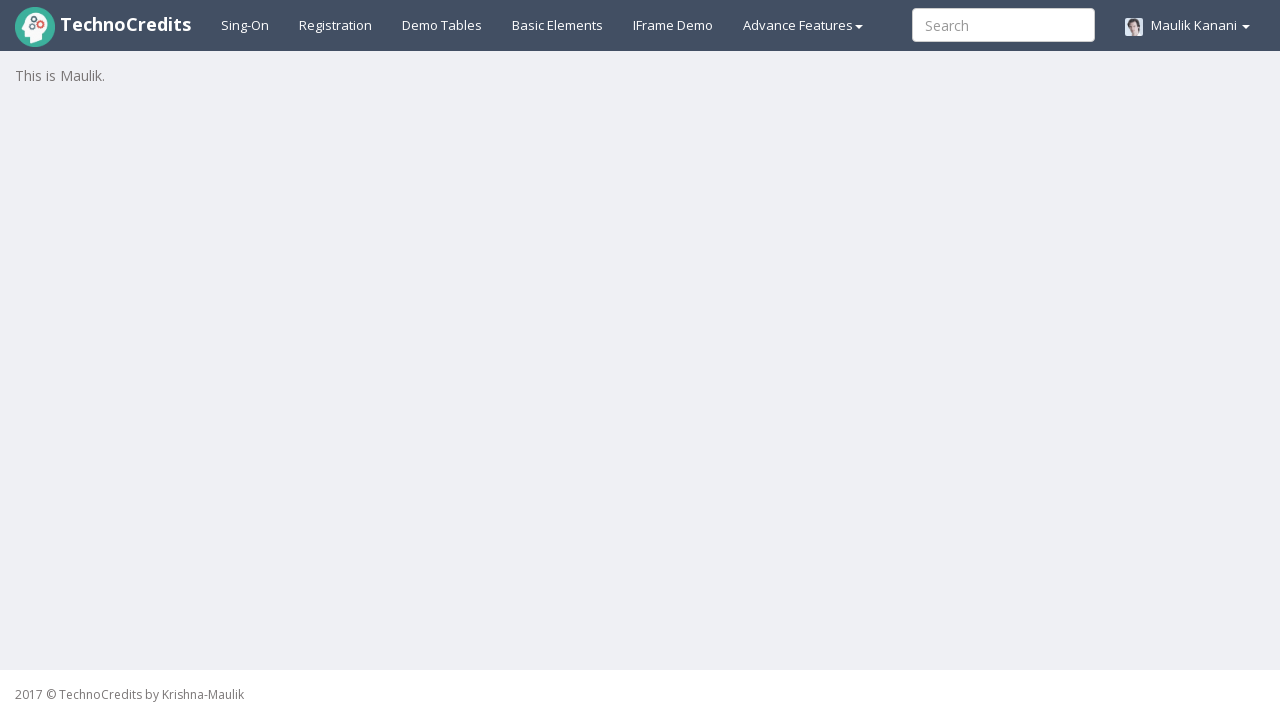

Set viewport size to 1920x1080
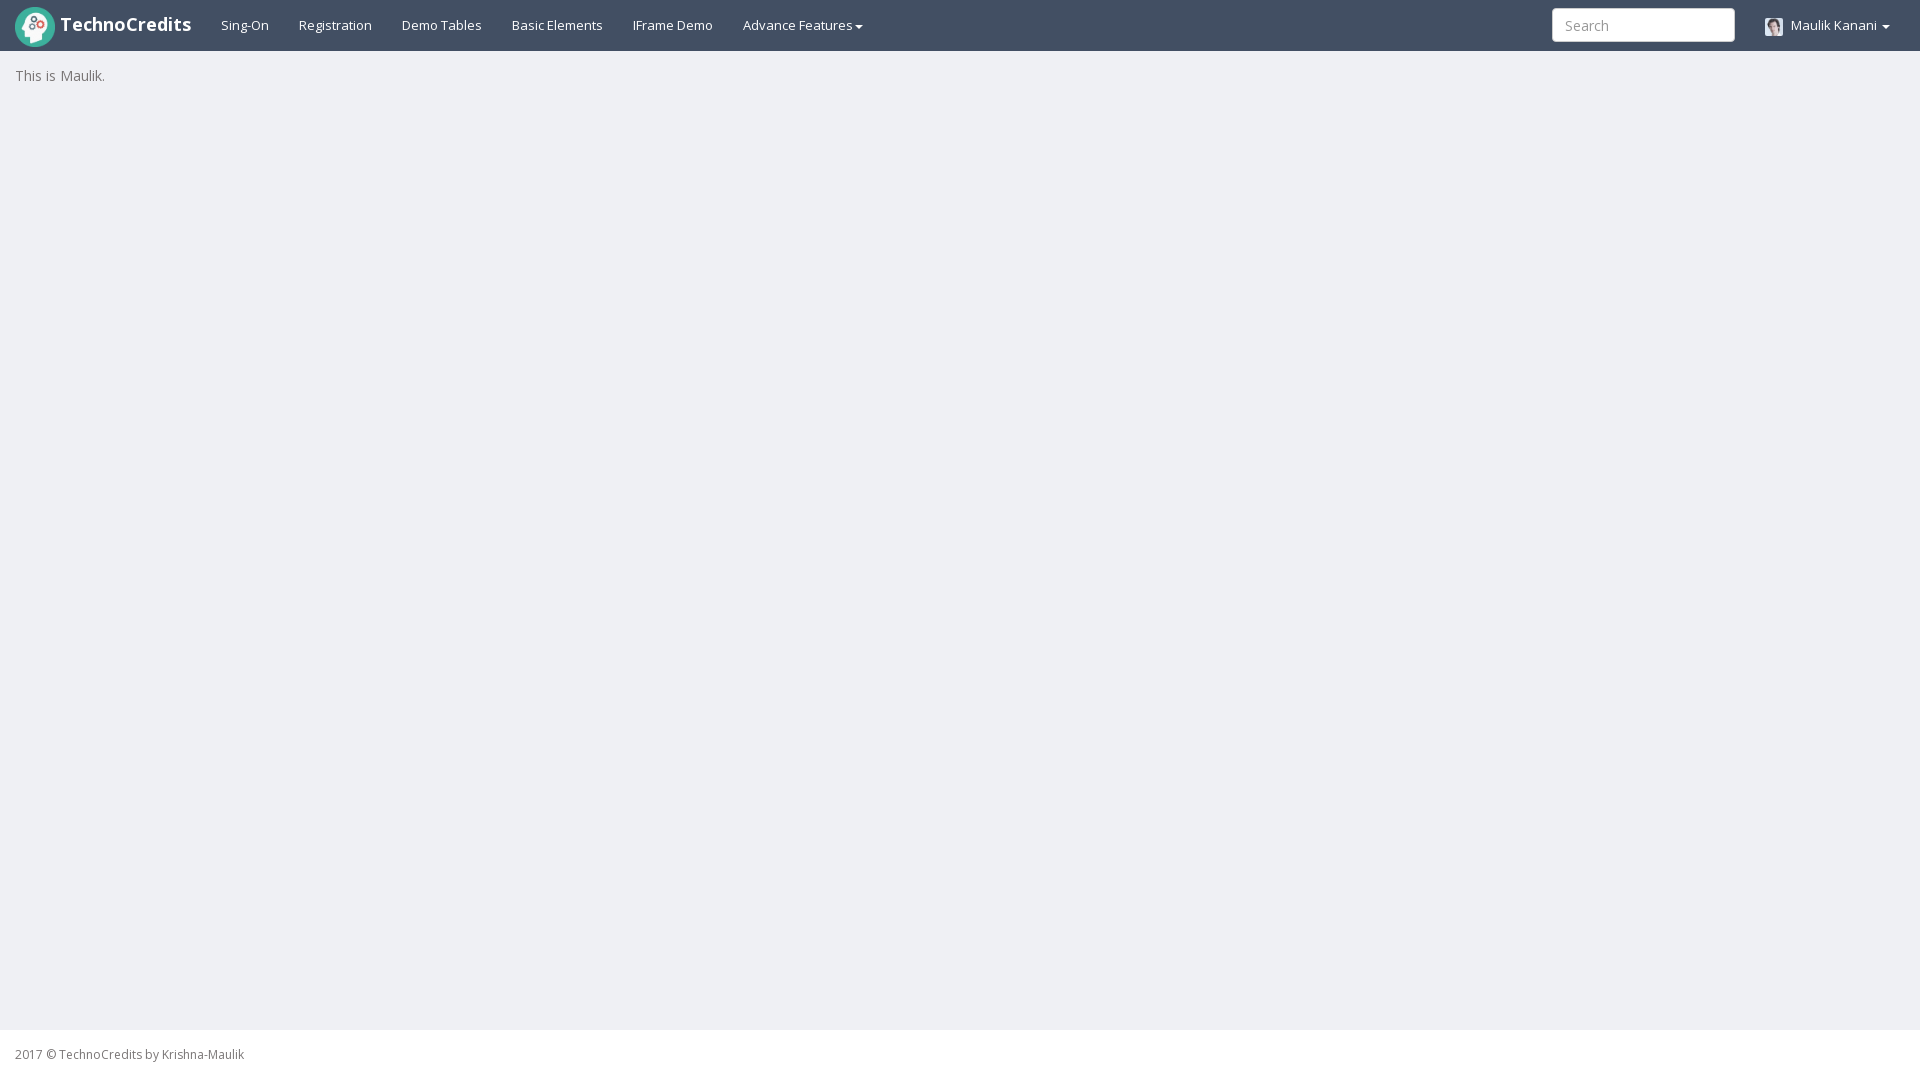

Clicked on 'Demo Tables' link at (442, 25) on text=Demo Tables
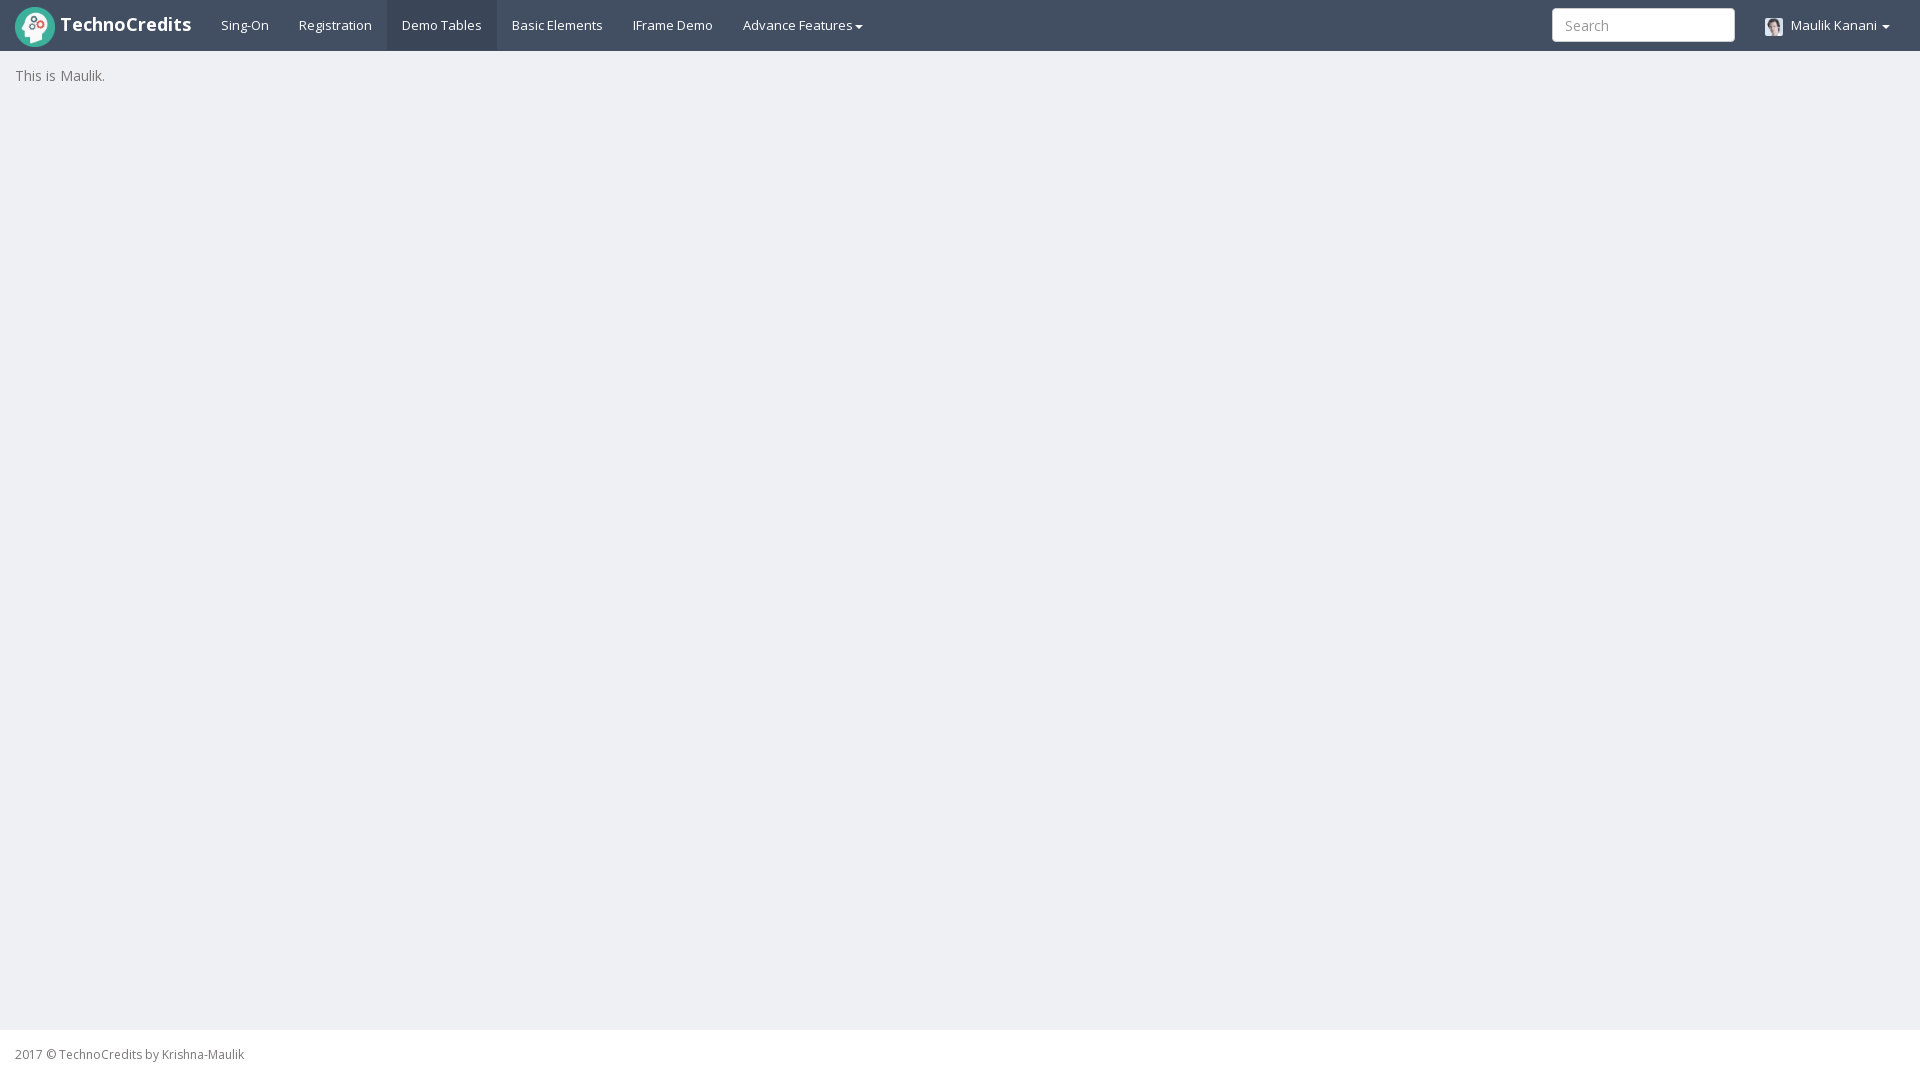

Employee data table loaded with rows visible
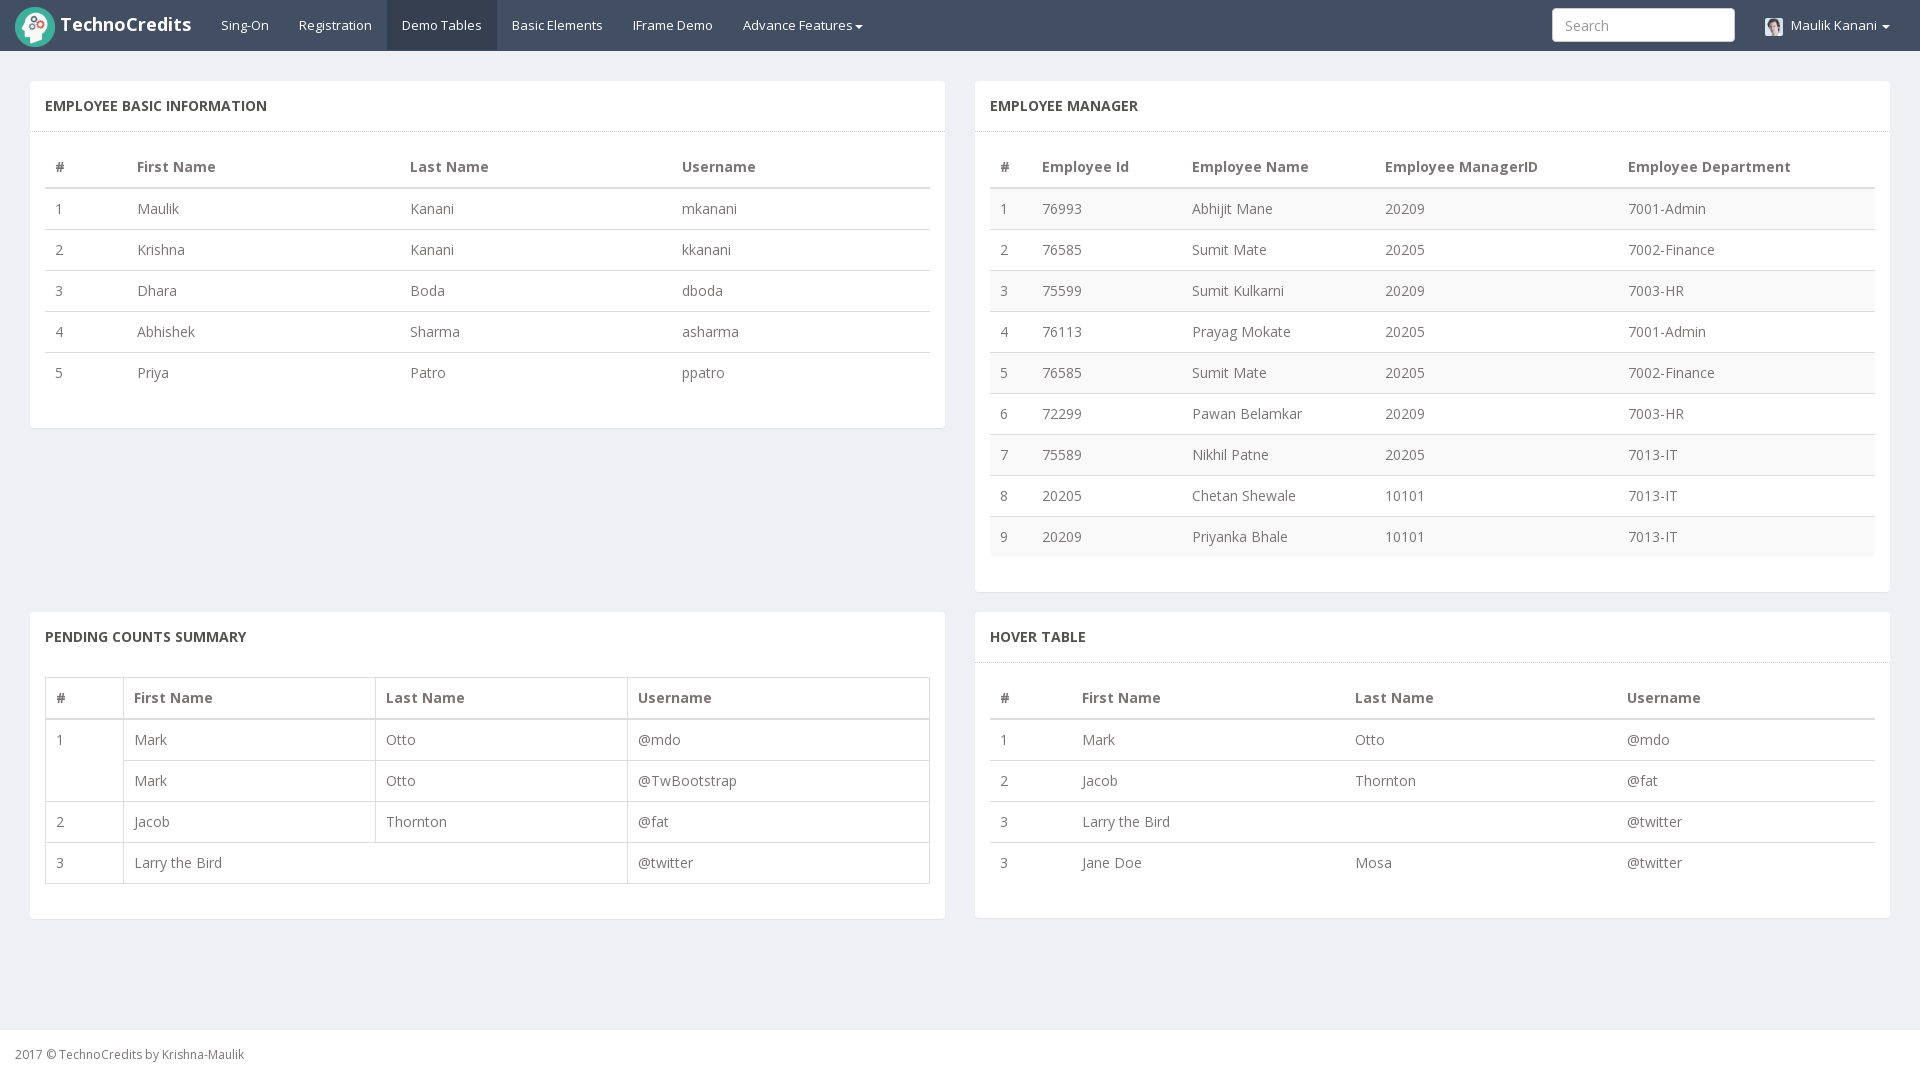

Located employee table rows
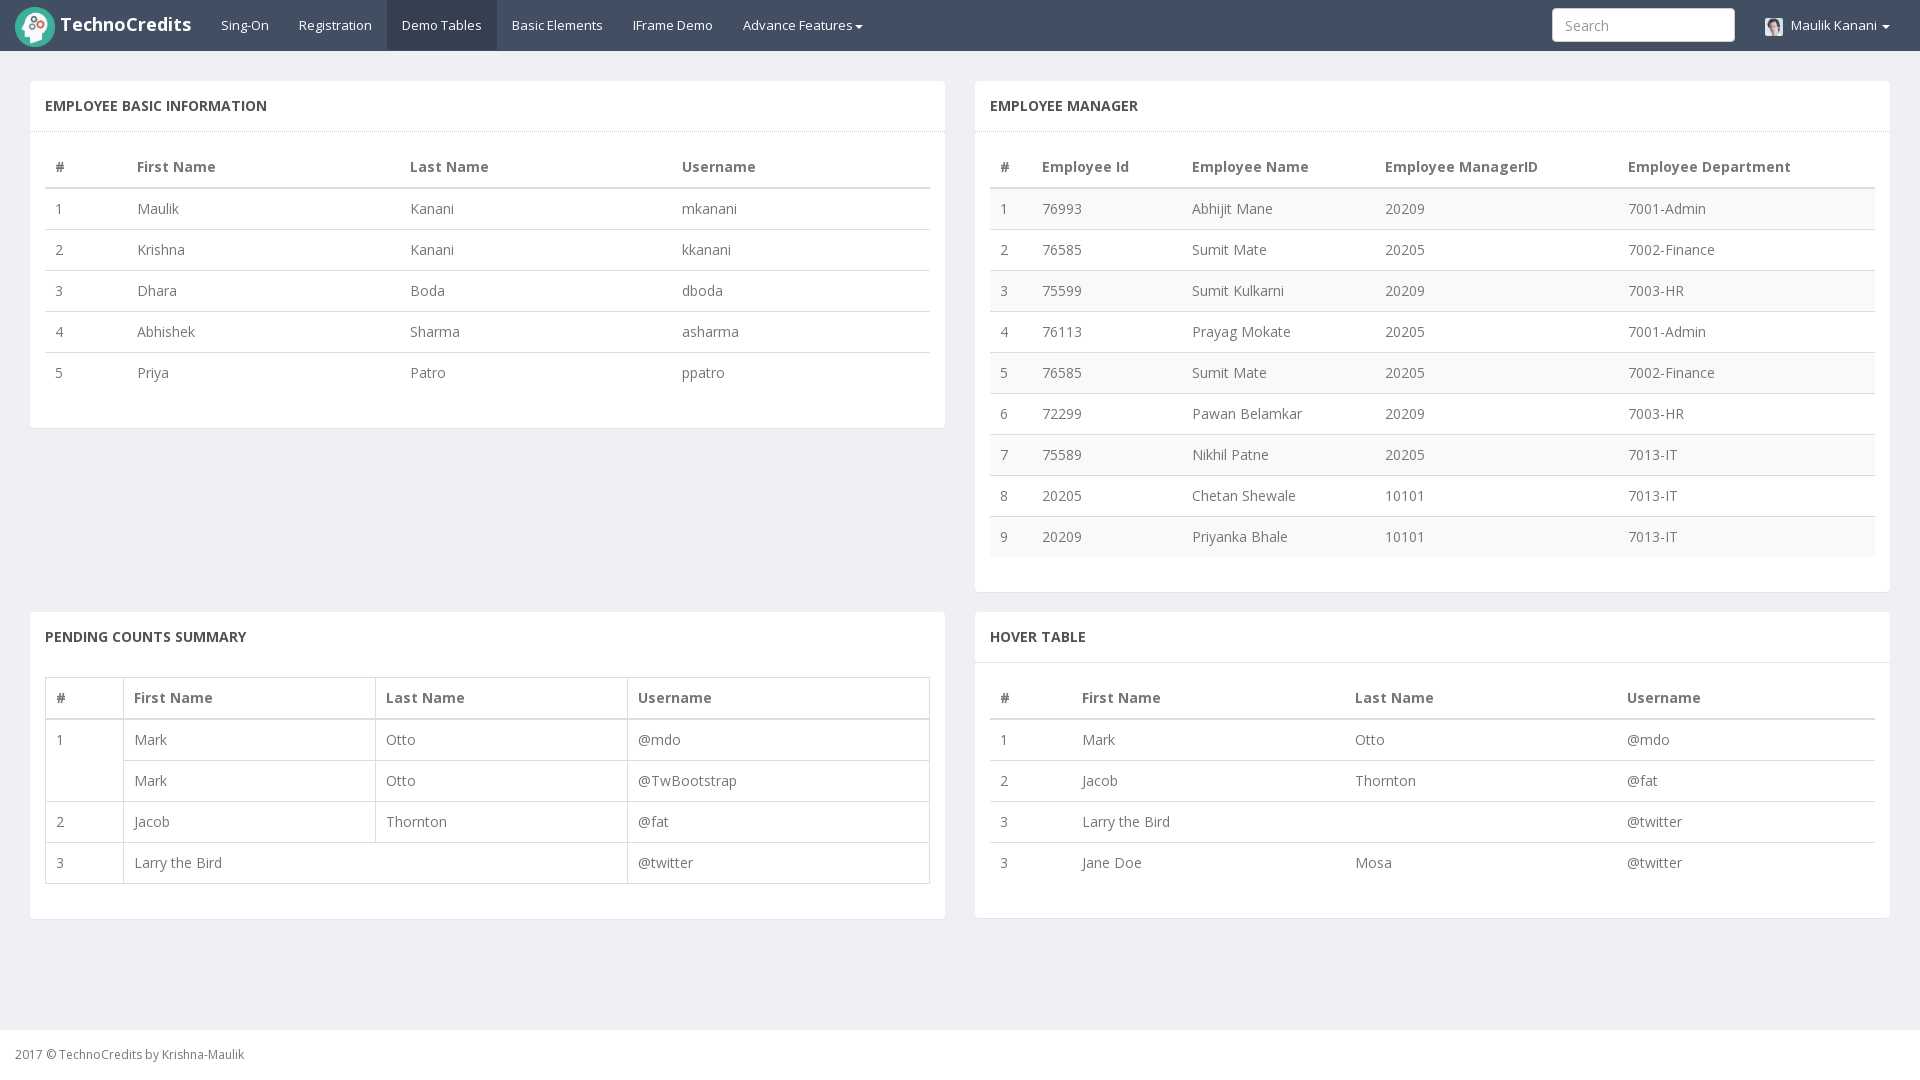

First table row is ready and visible
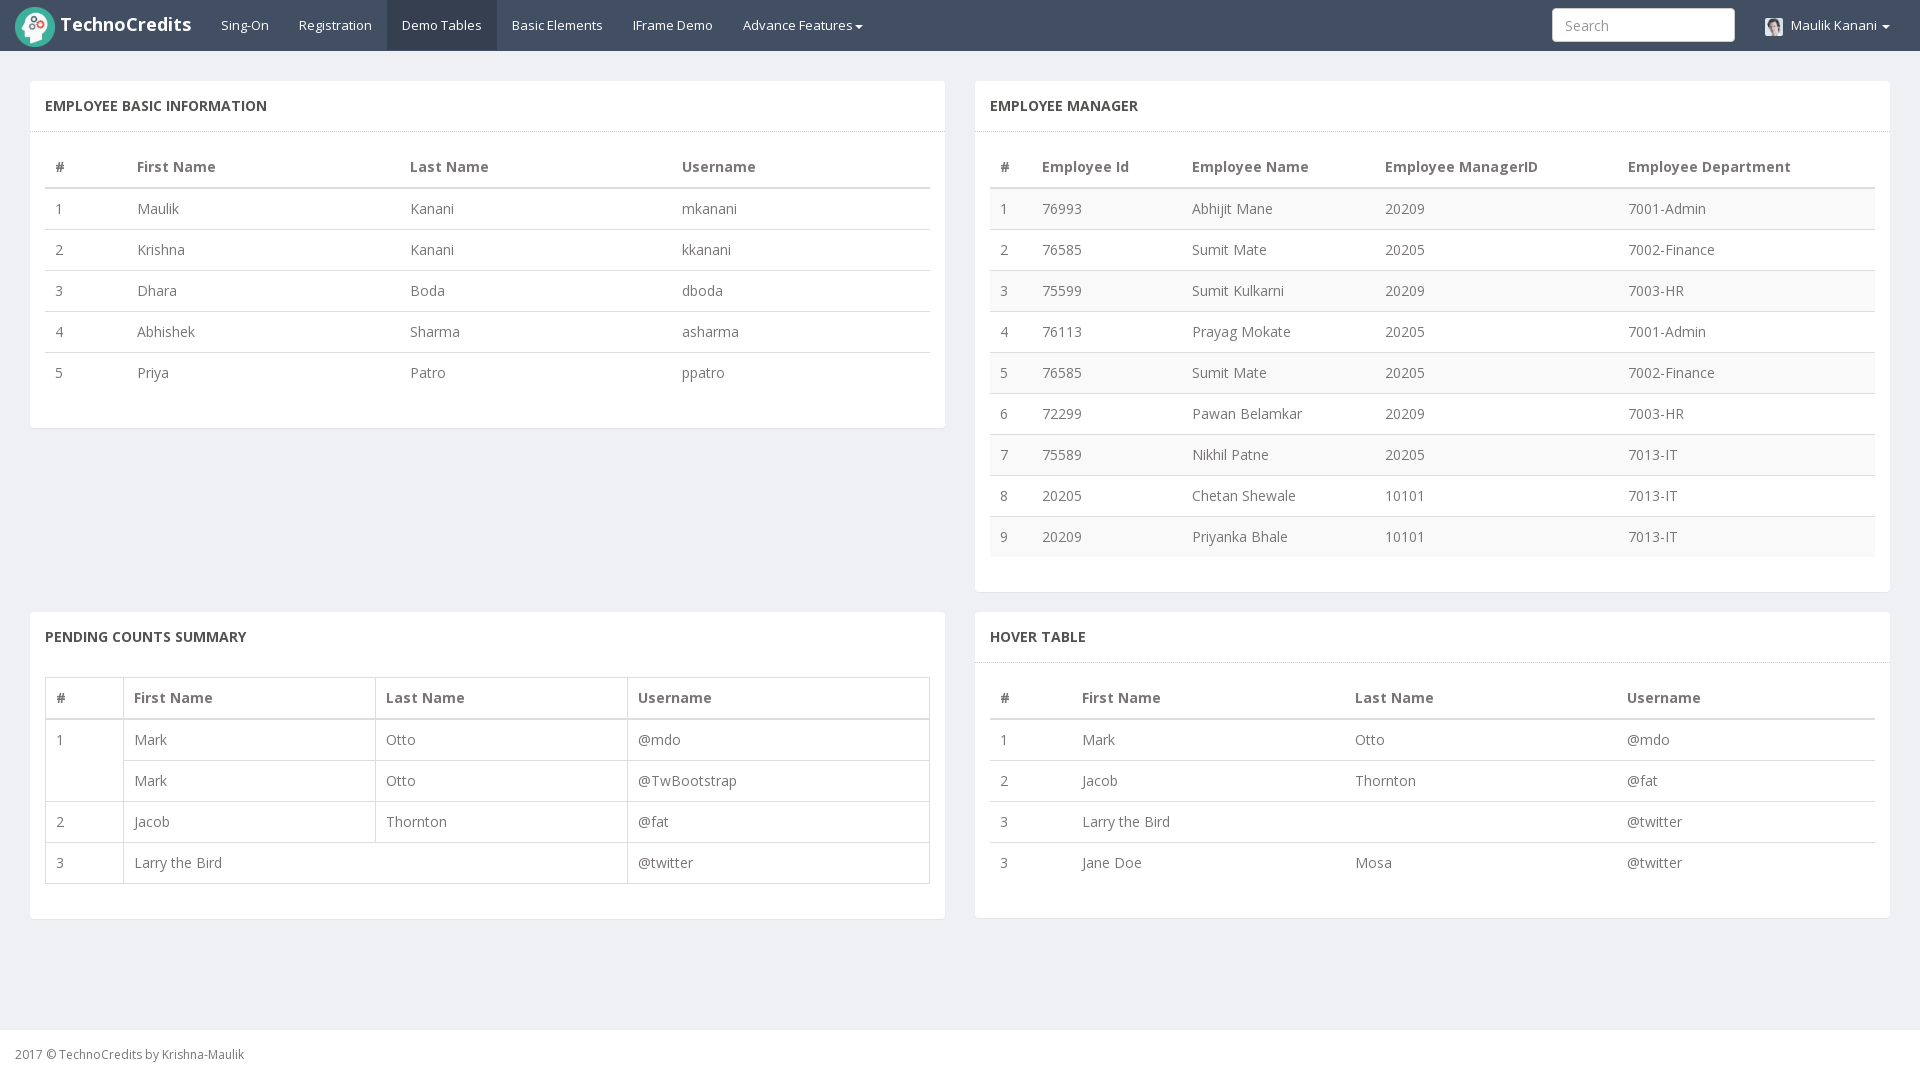

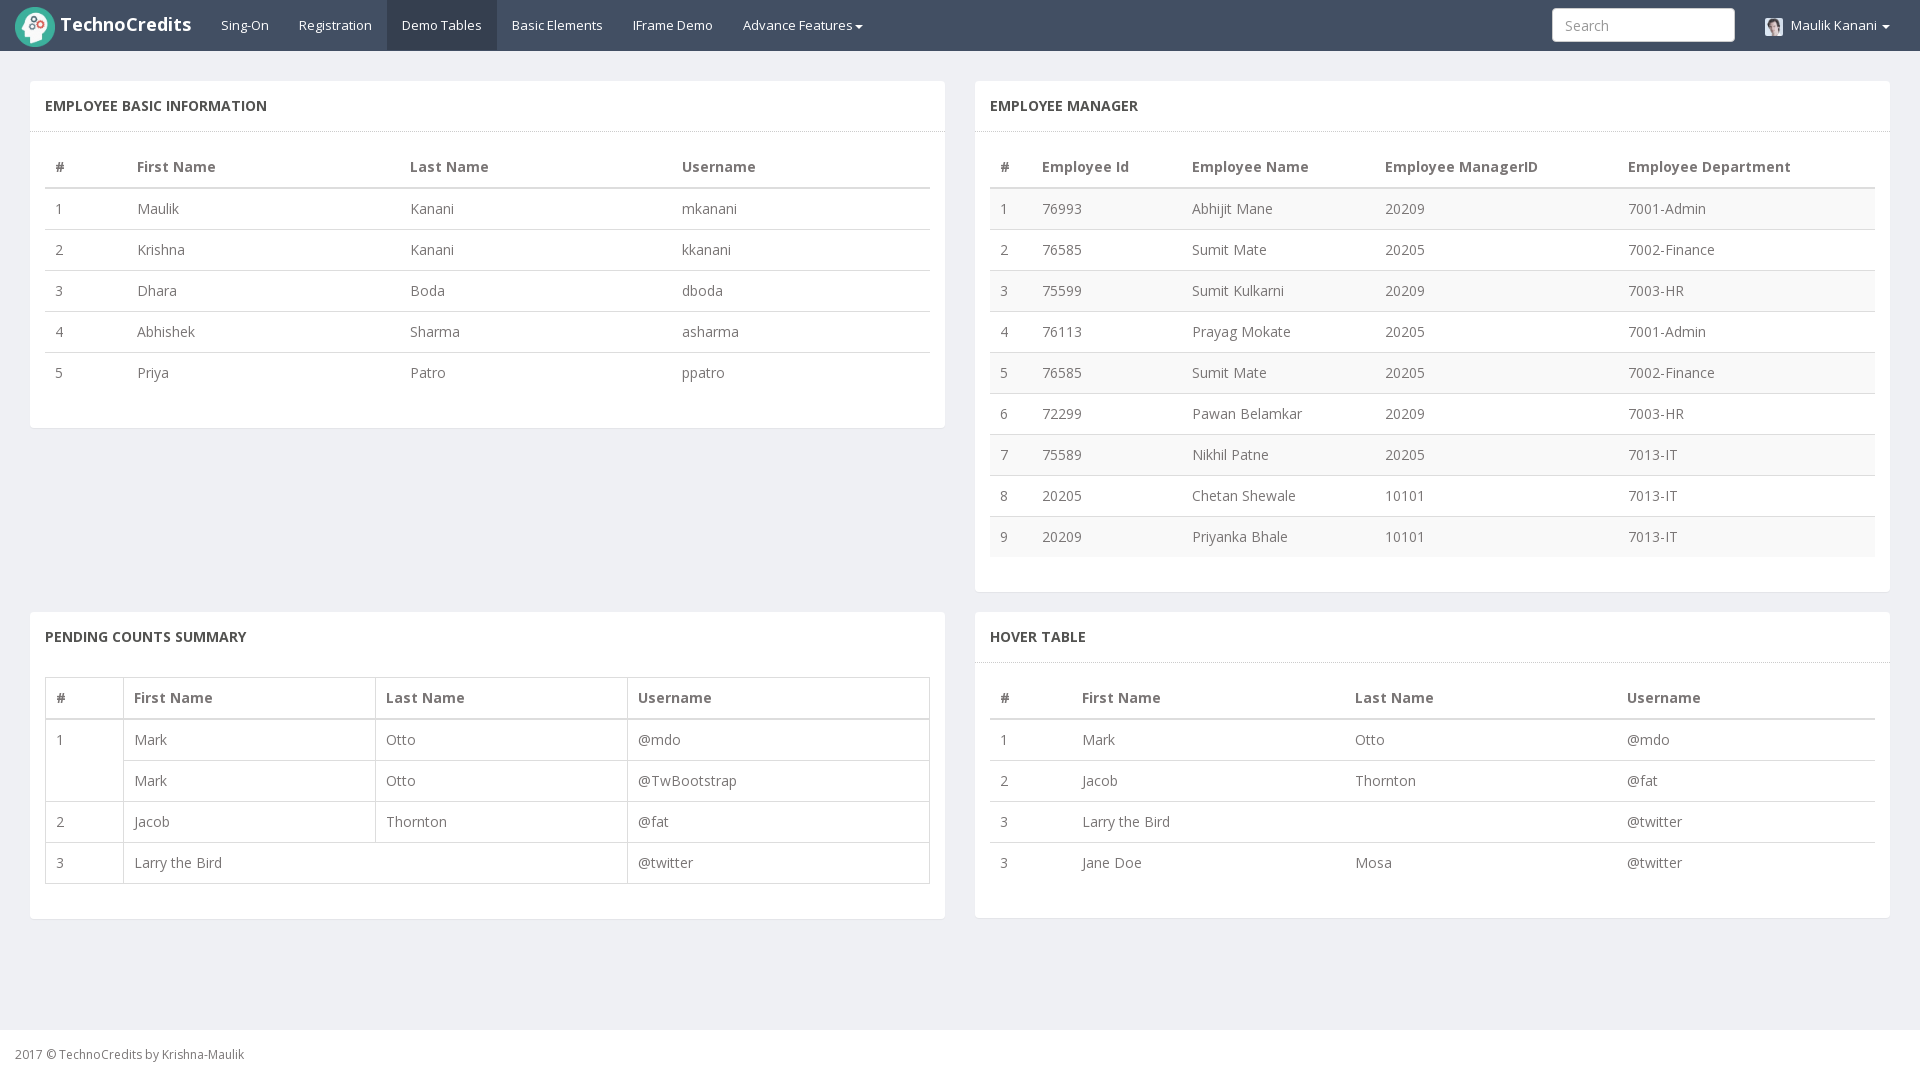